Tests various input field interactions on a practice page including entering text, appending text with keyboard tab, reading input values, clearing fields, and checking disabled/readonly states

Starting URL: https://letcode.in/edit

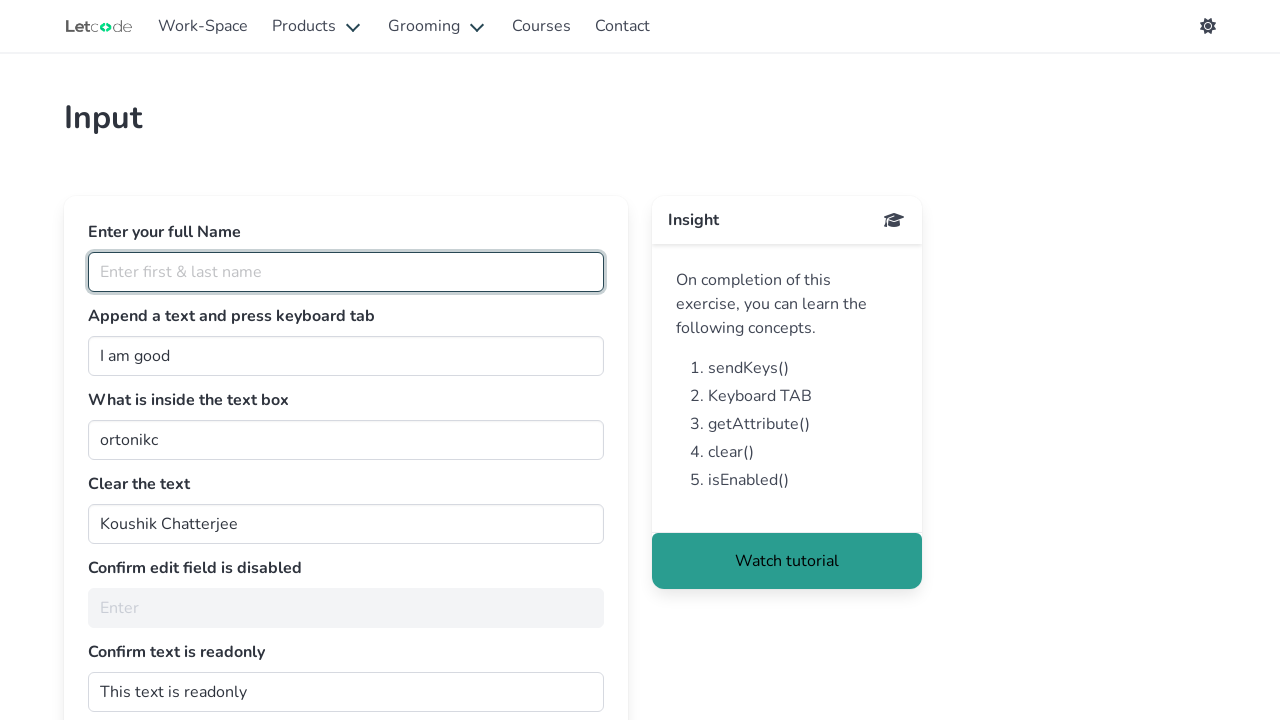

Entered 'Praveen' in fullName field on #fullName
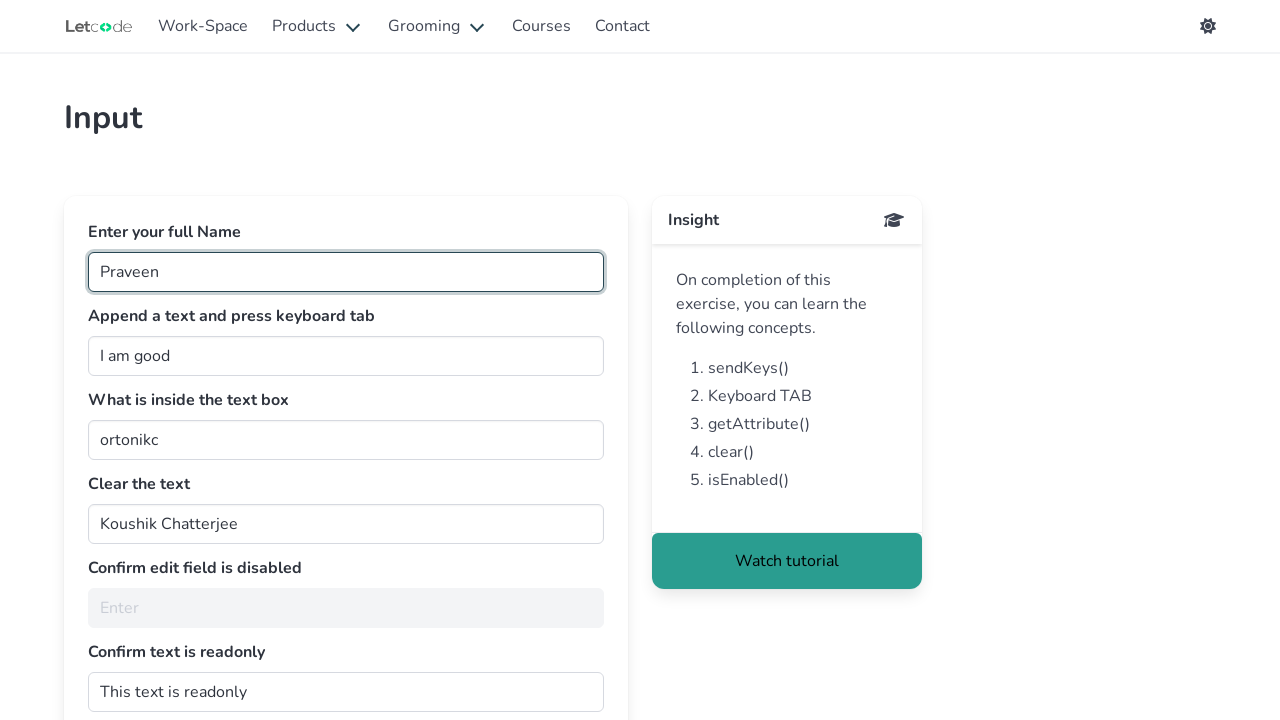

Entered ' Tester.' in join field on #join
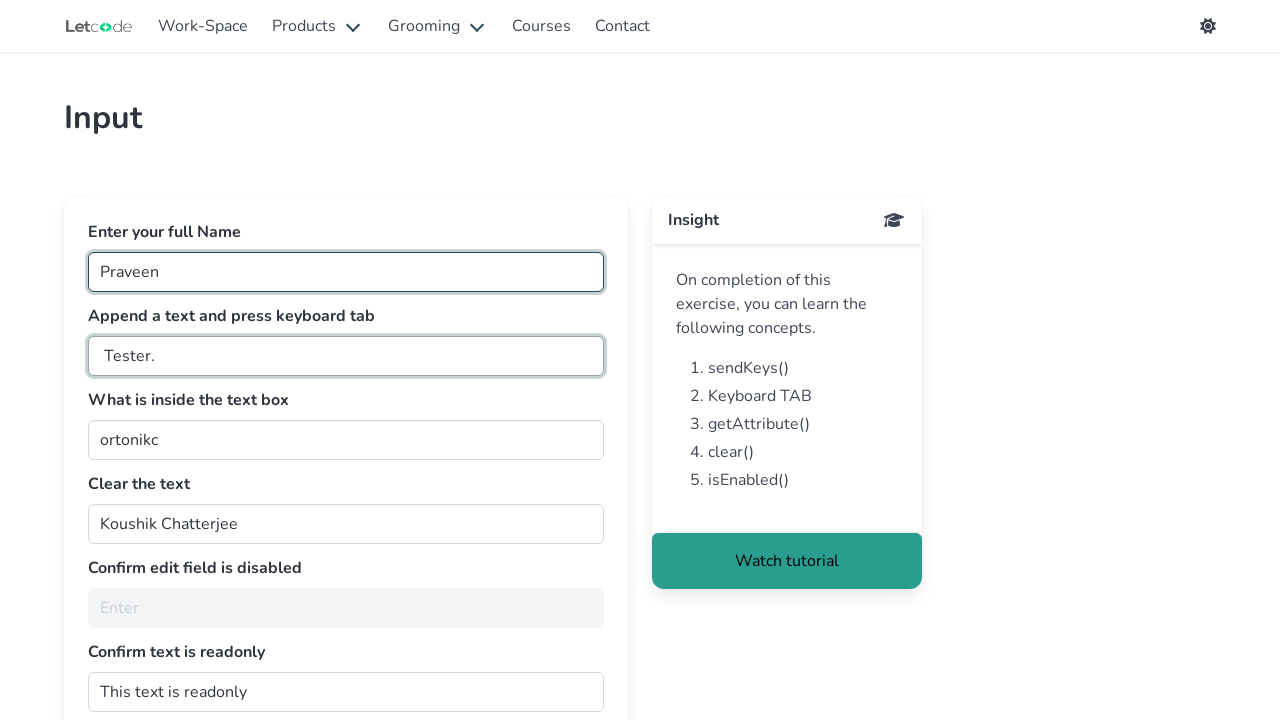

Pressed Tab key on join field on #join
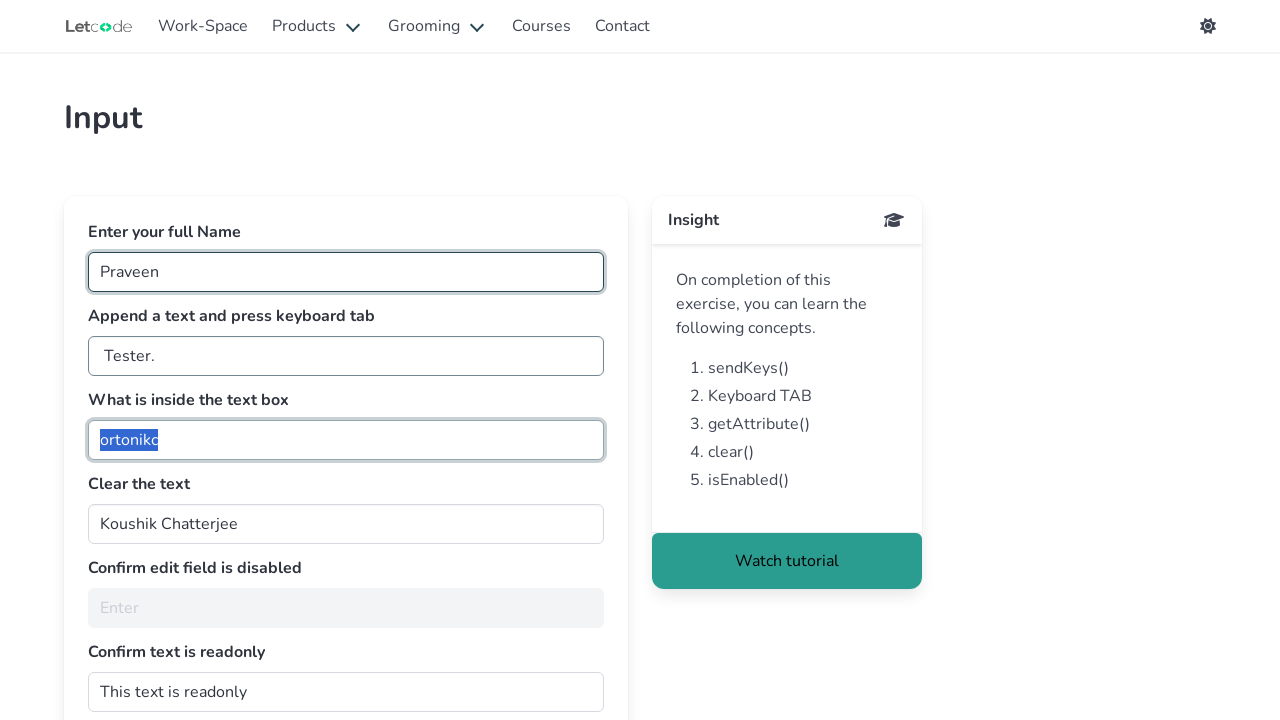

Waited for getMe field to load
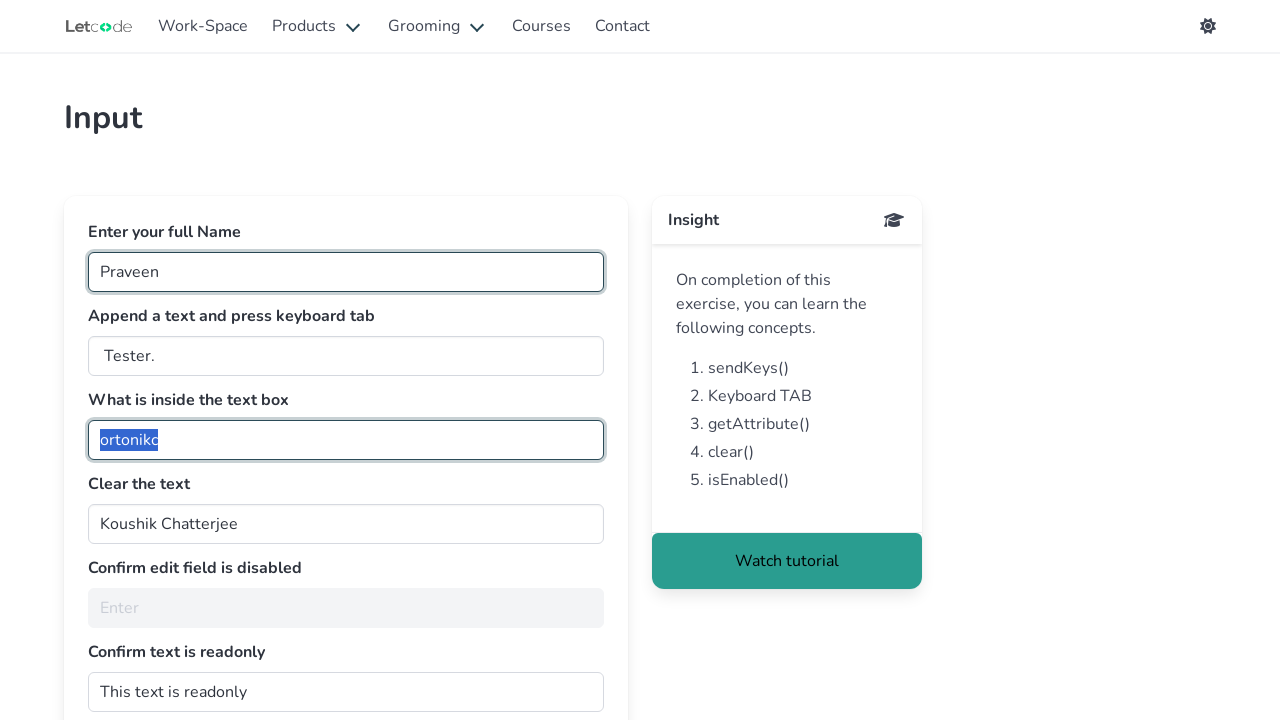

Cleared clearMe text field on #clearMe
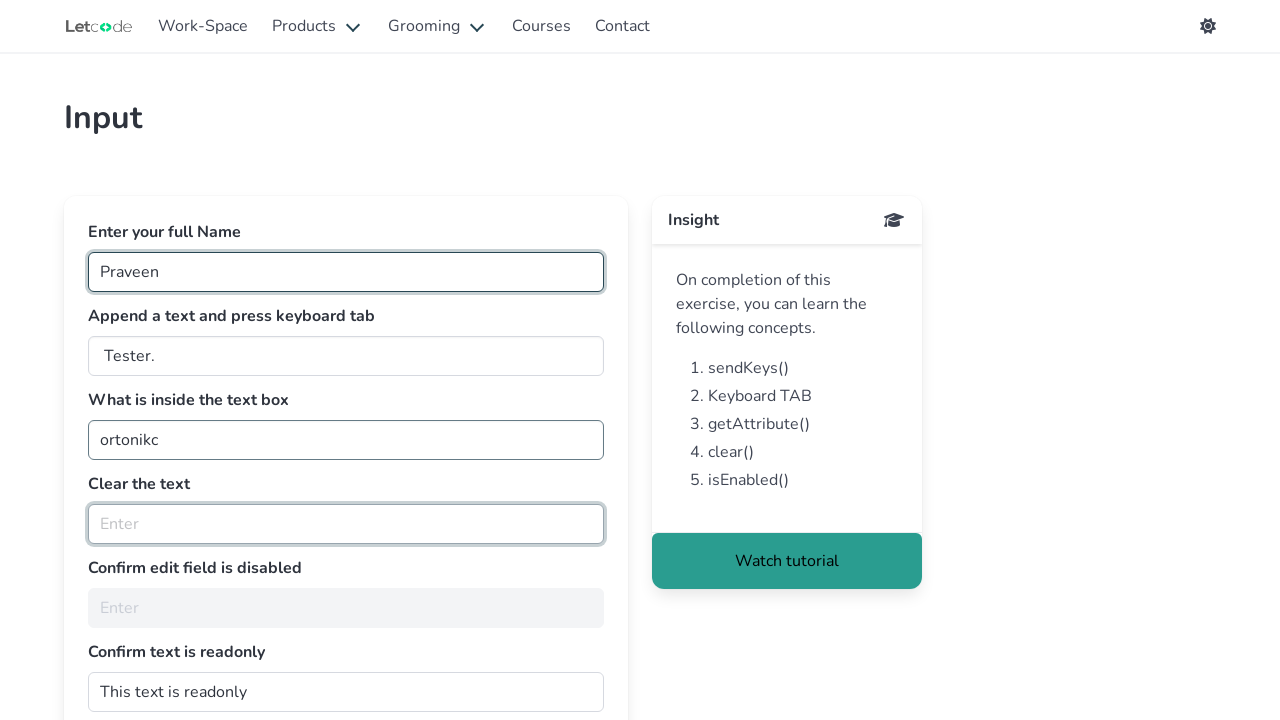

Waited for noEdit field to load
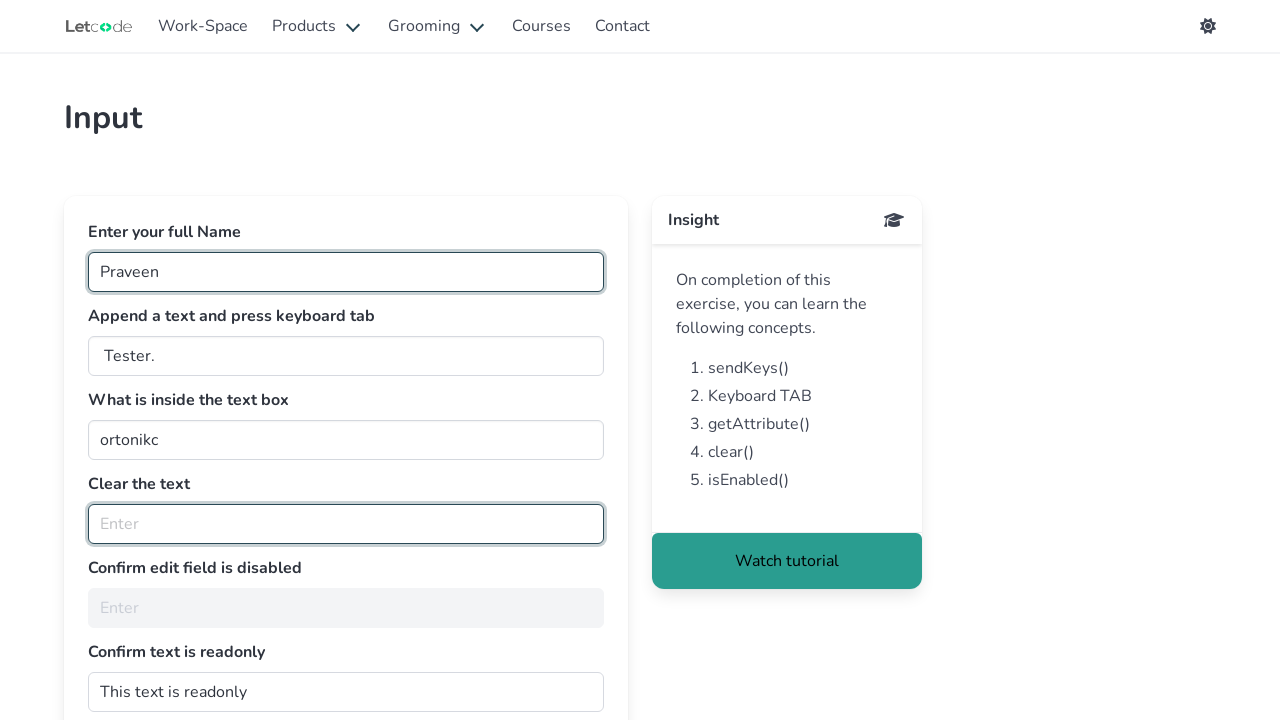

Waited for dontwrite field to load
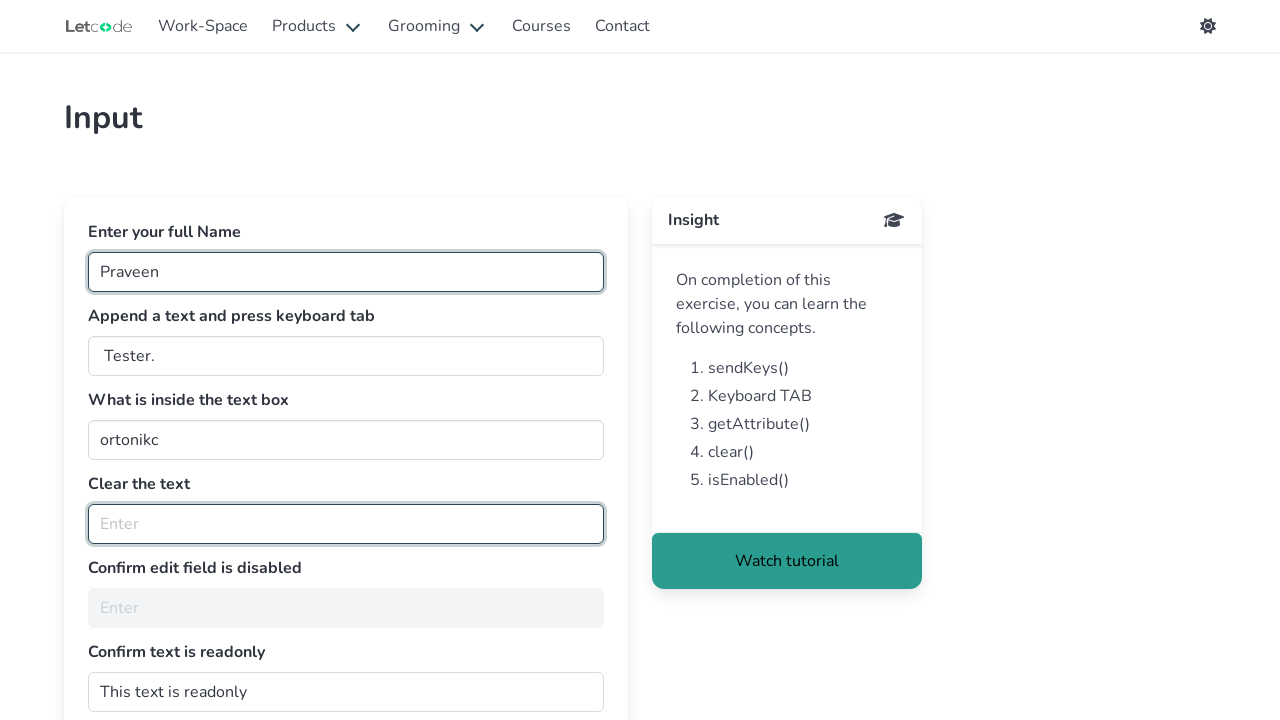

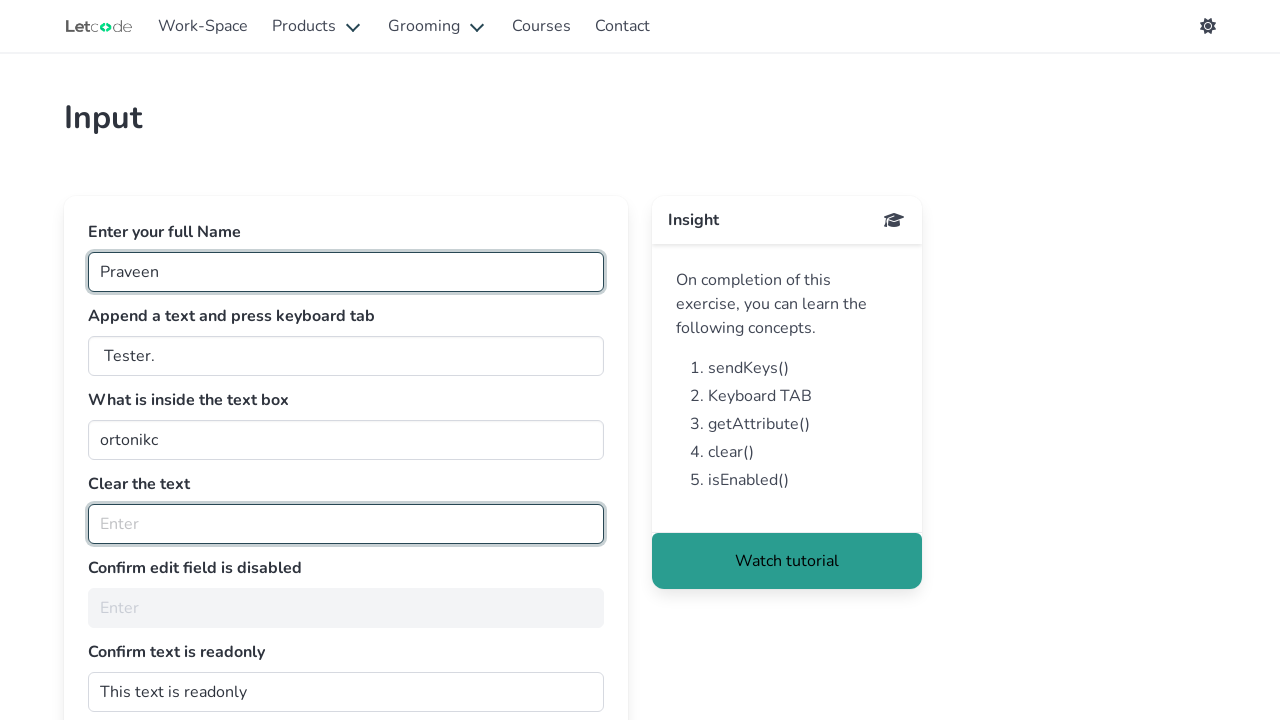